Tests drag and drop functionality on jQueryUI demo page by dragging an element and dropping it onto a target area within an iframe

Starting URL: https://jqueryui.com/droppable/

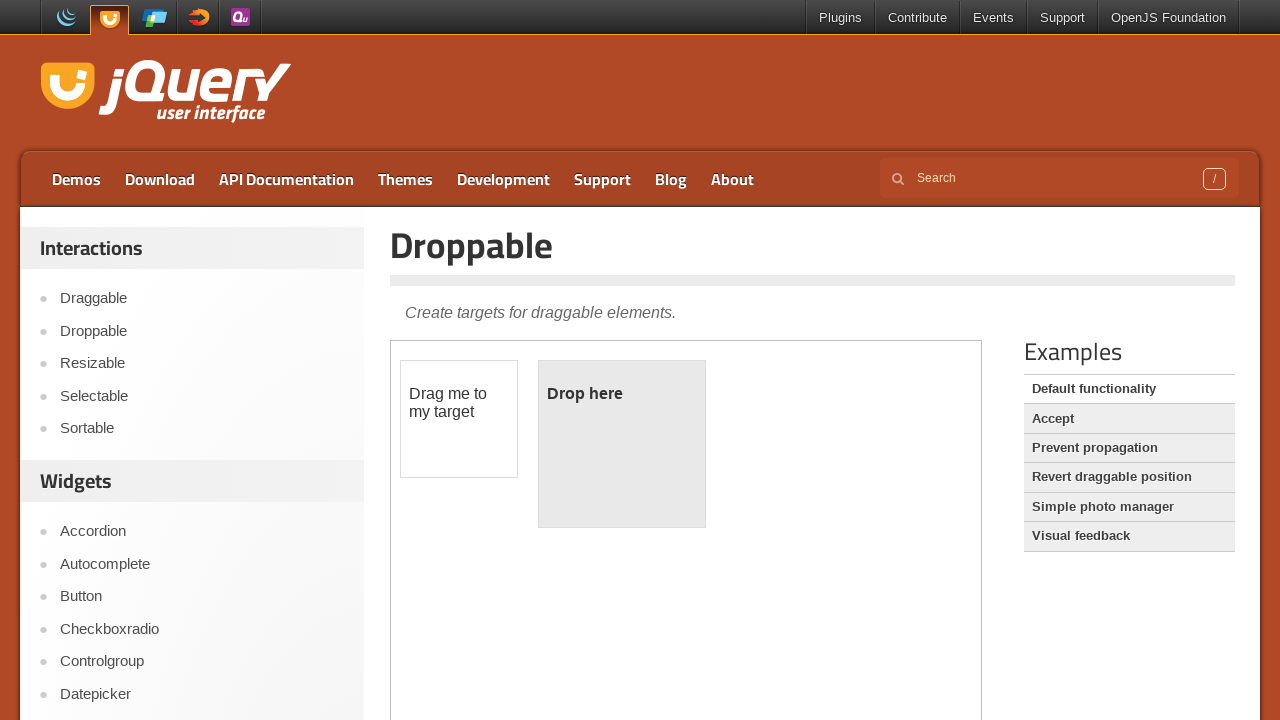

Located the demo iframe containing drag and drop elements
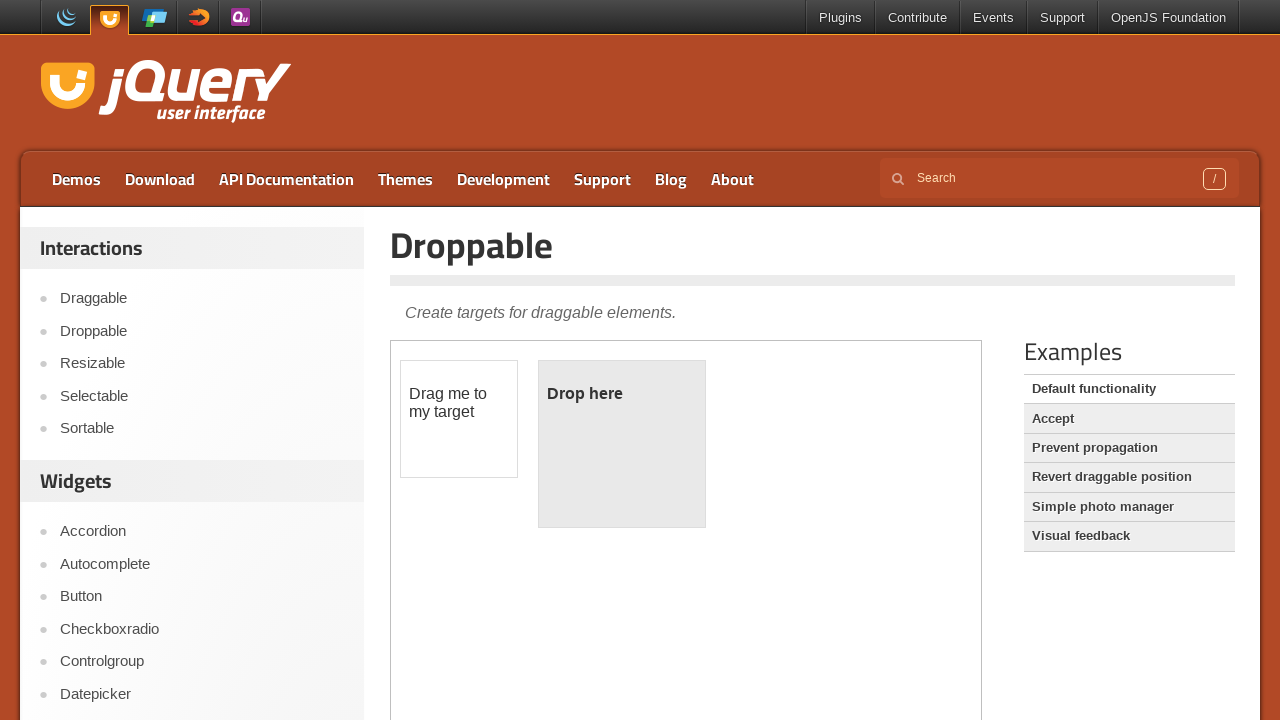

Located the draggable source element with id 'draggable'
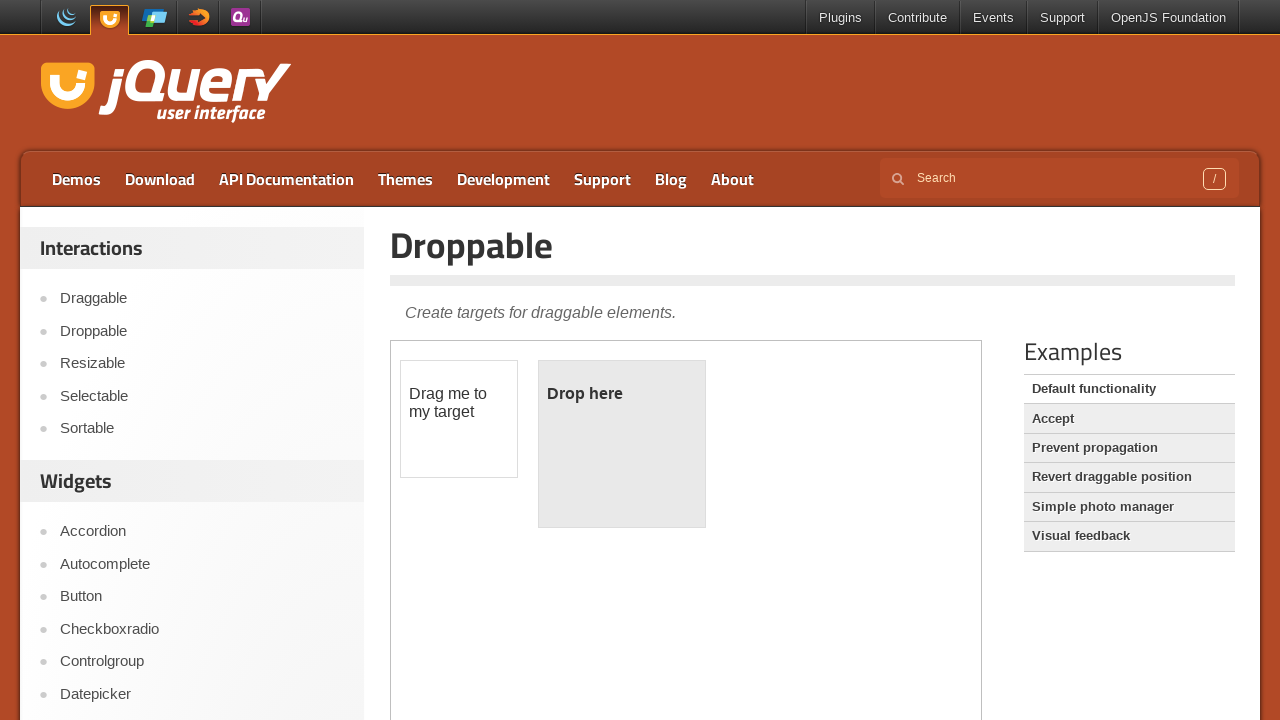

Located the droppable target element with id 'droppable'
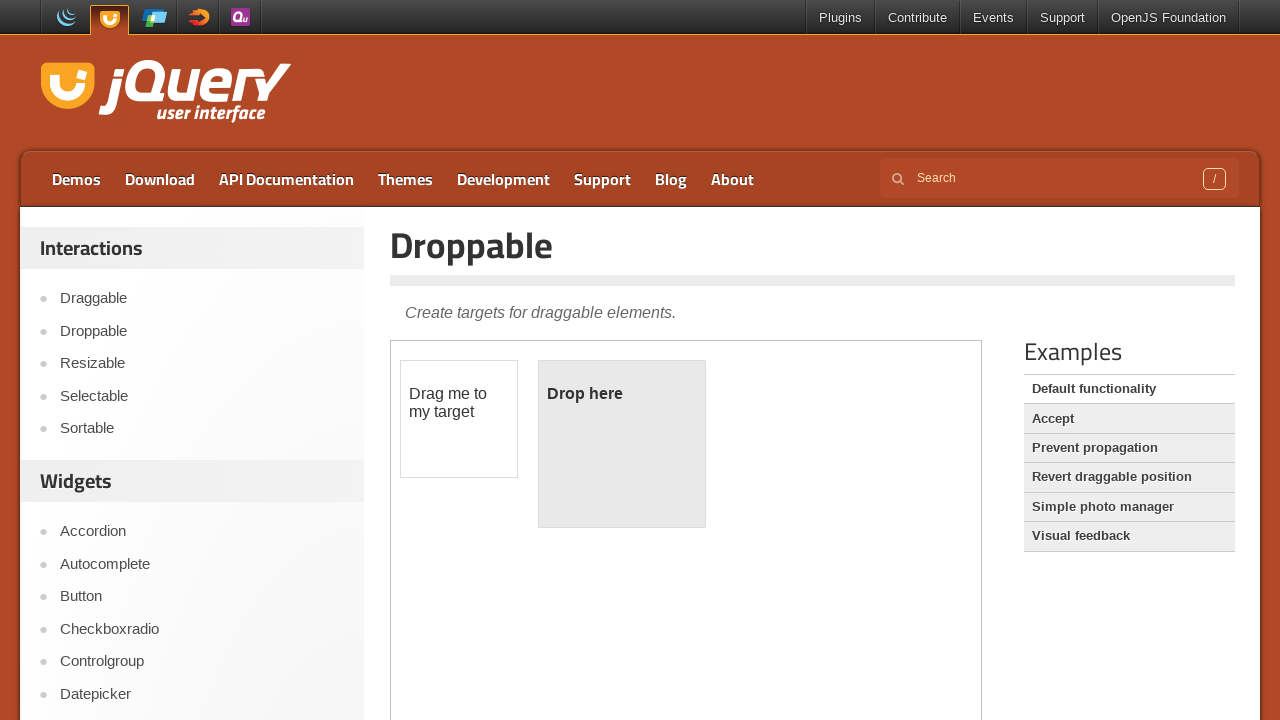

Dragged the draggable element and dropped it onto the droppable target area at (622, 444)
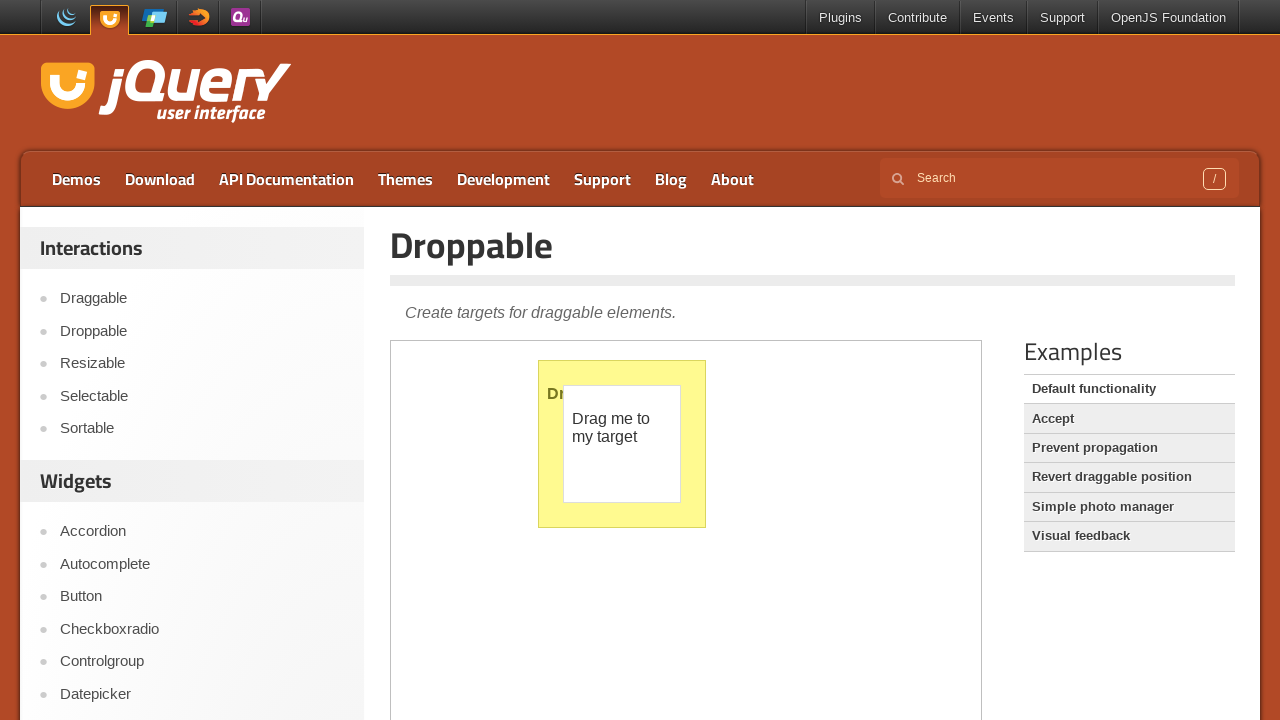

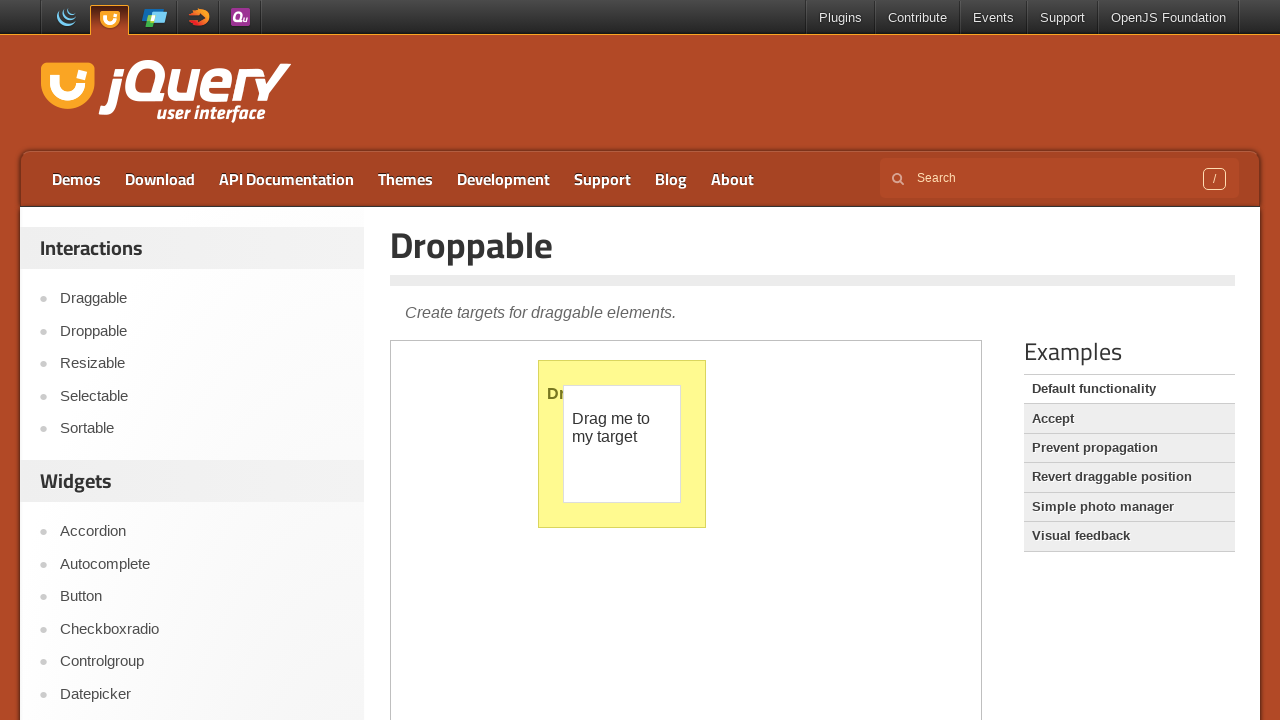